Navigates to Casas Bahia homepage and waits for the page to fully load

Starting URL: https://www.casasbahia.com.br

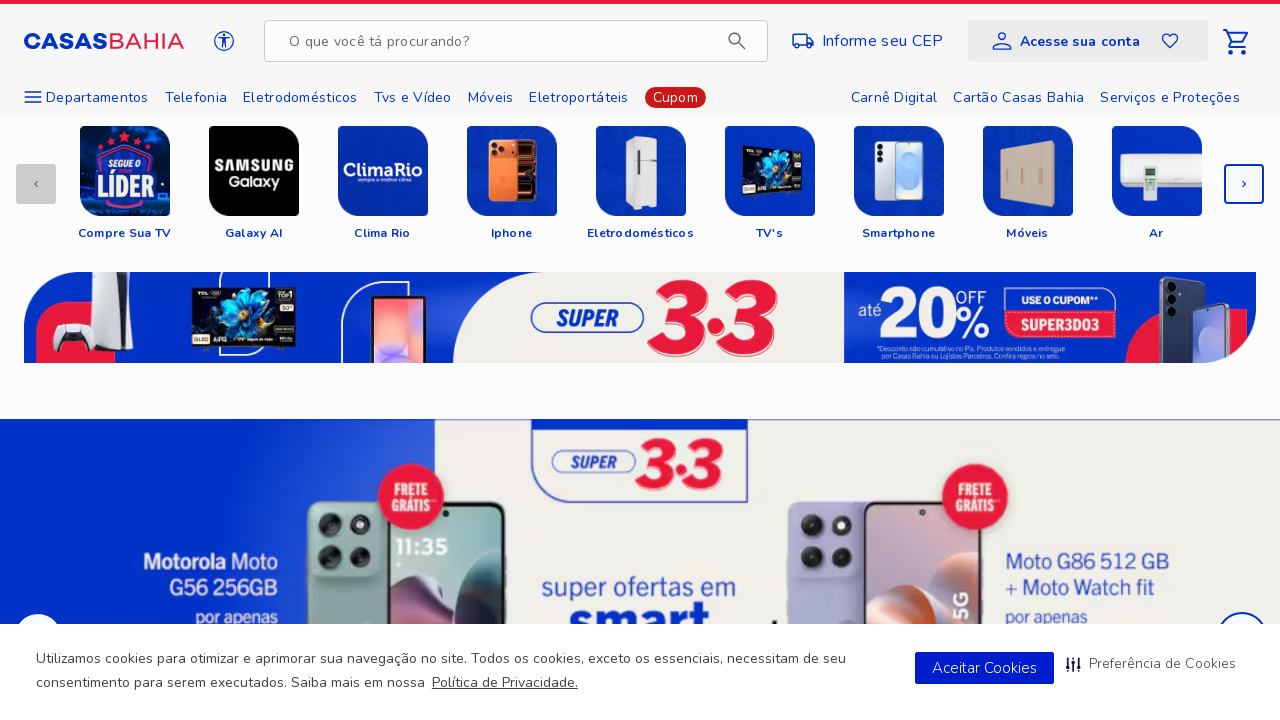

Navigated to Casas Bahia homepage
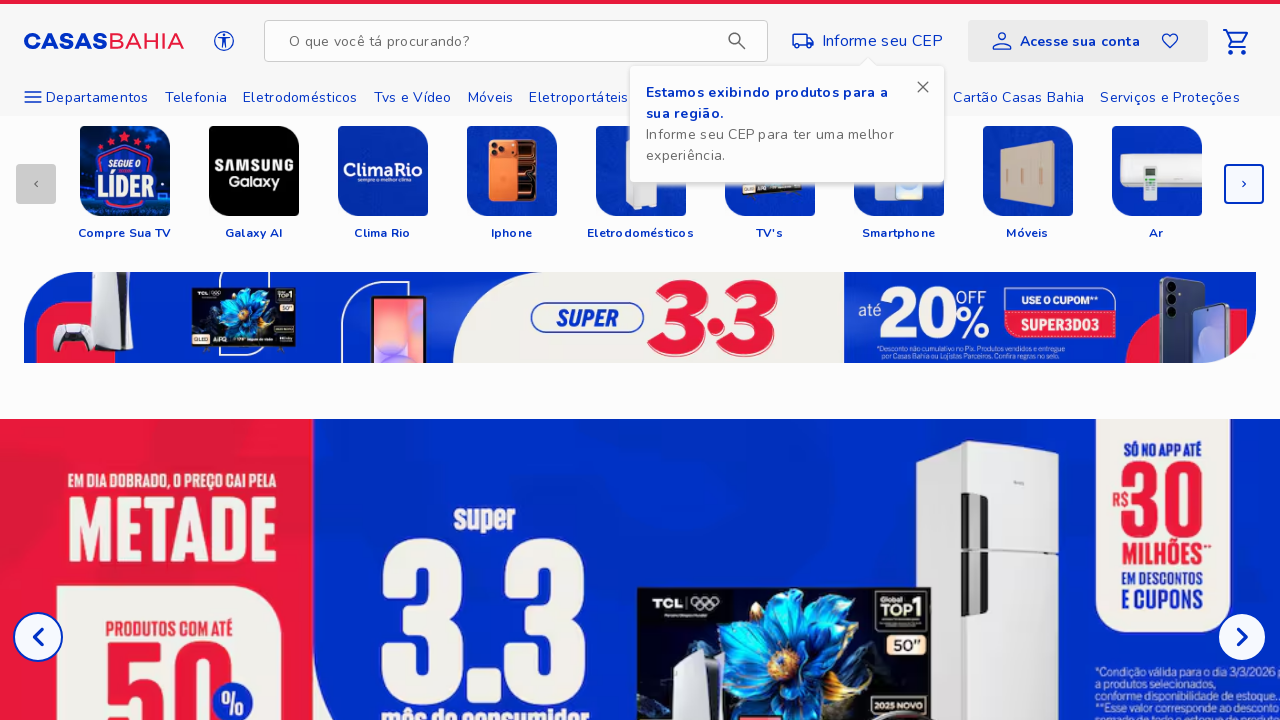

Page fully loaded - network idle state reached
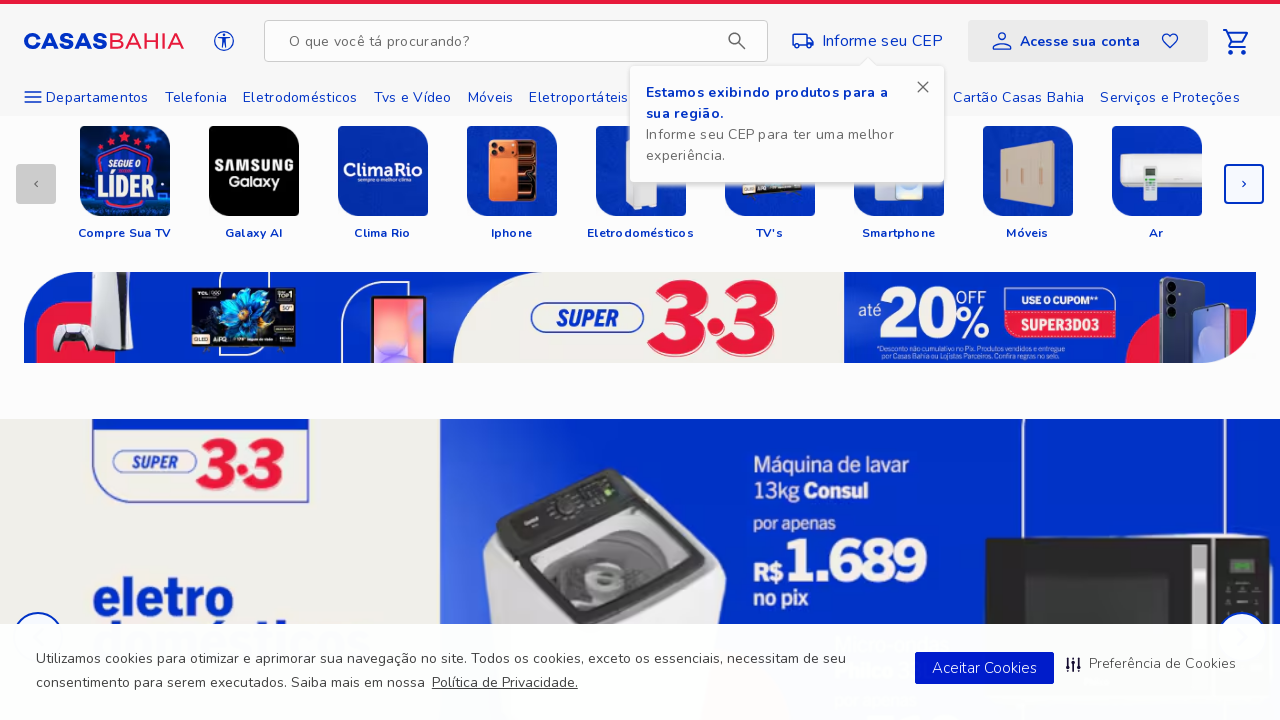

Waited additional 3 seconds for page stability
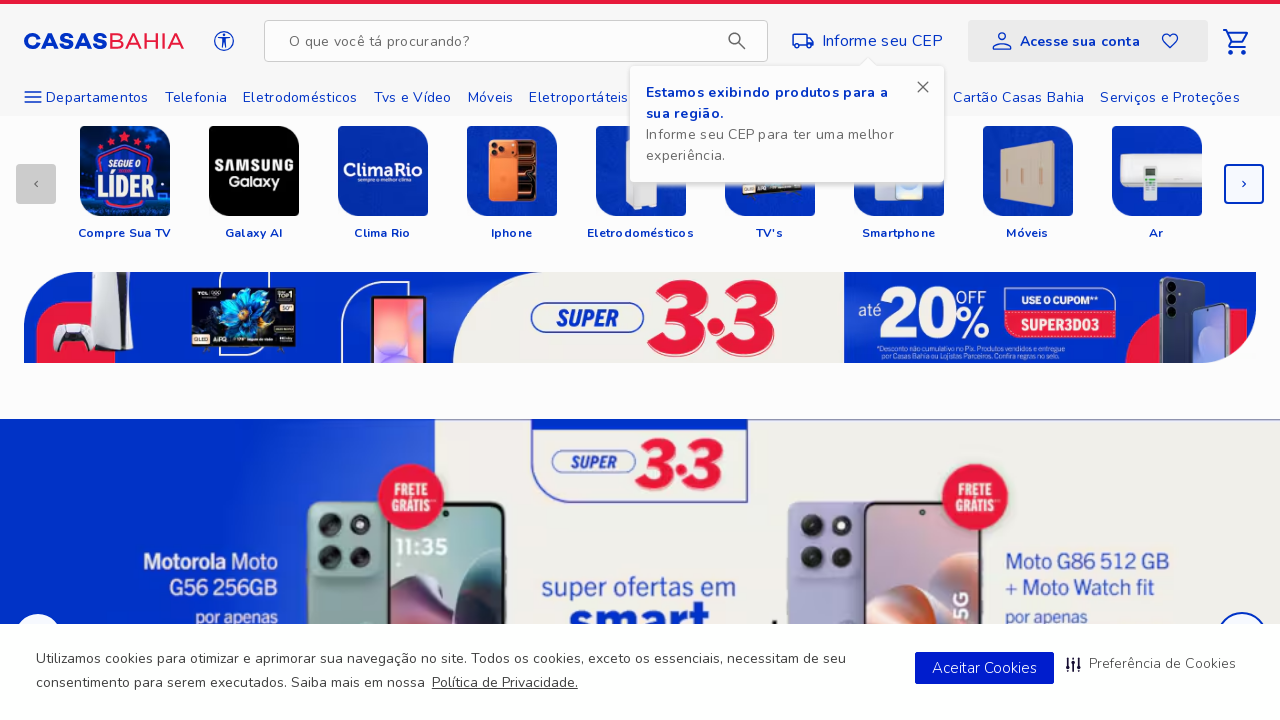

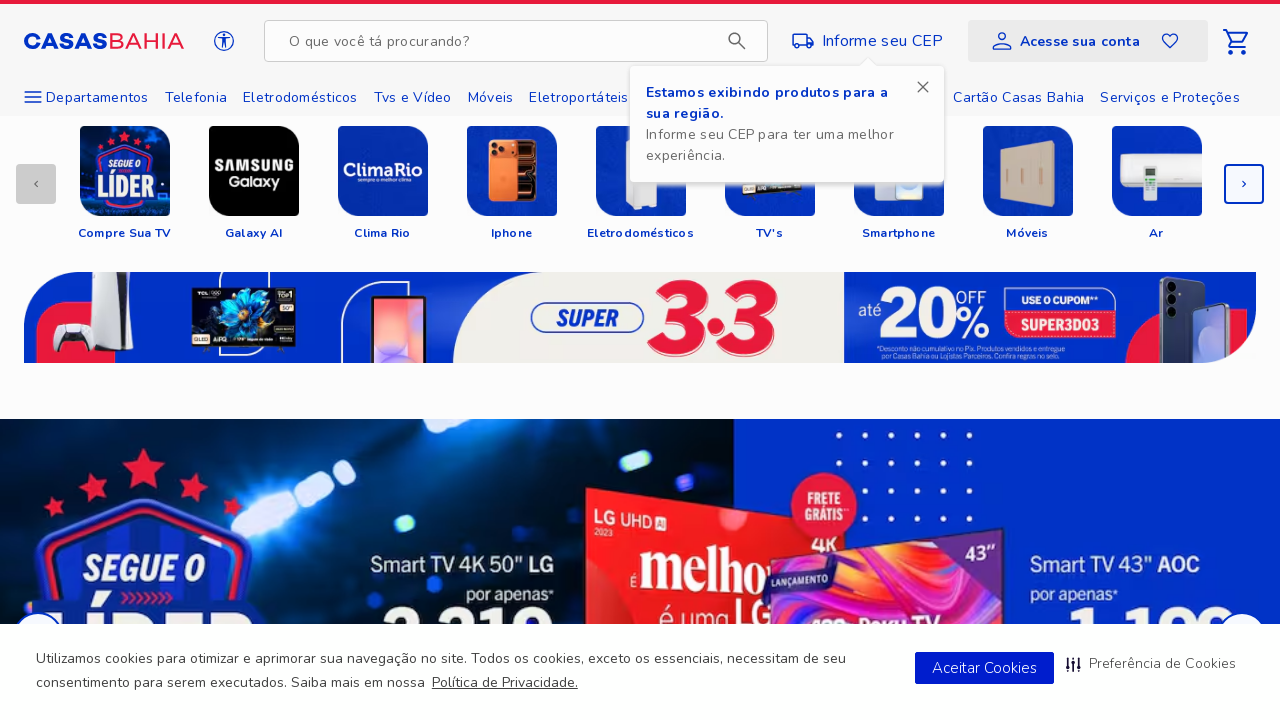